Tests dynamic controls on Heroku's test application by clicking the Enable button and waiting for the confirmation message to appear.

Starting URL: https://the-internet.herokuapp.com/dynamic_controls

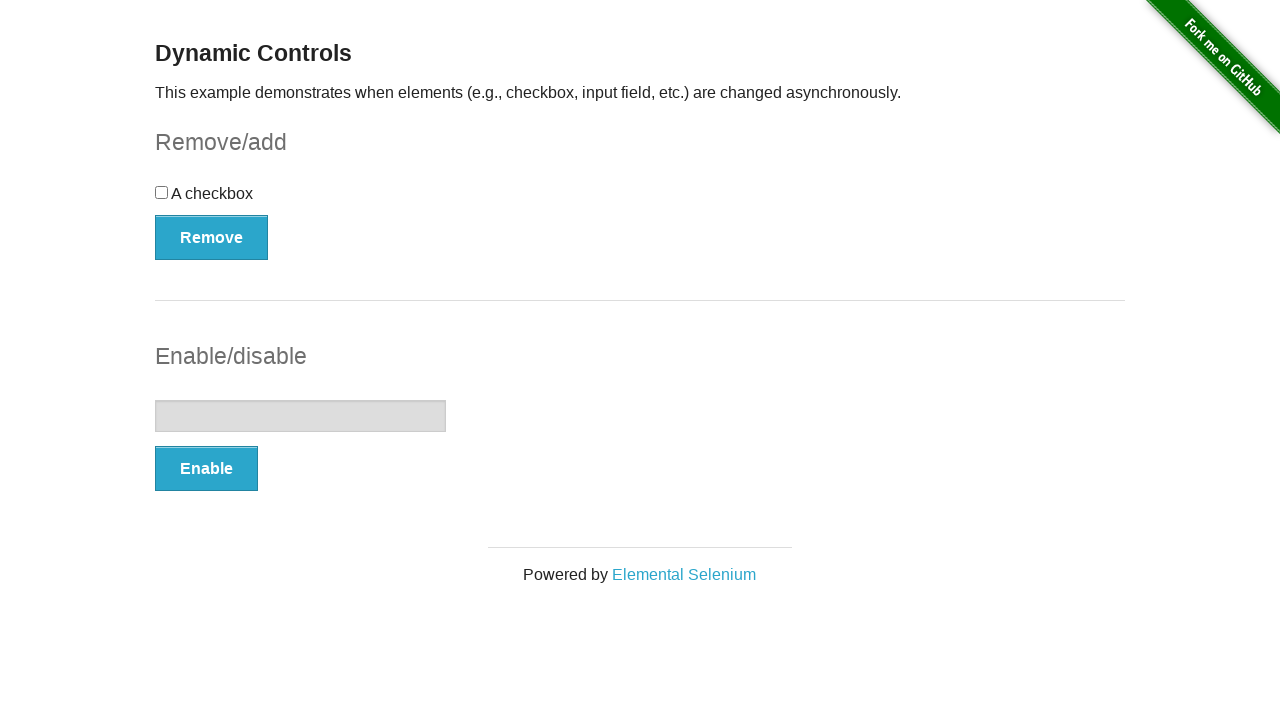

Clicked the Enable button in the input-example form at (206, 469) on xpath=//form[@id='input-example']/button
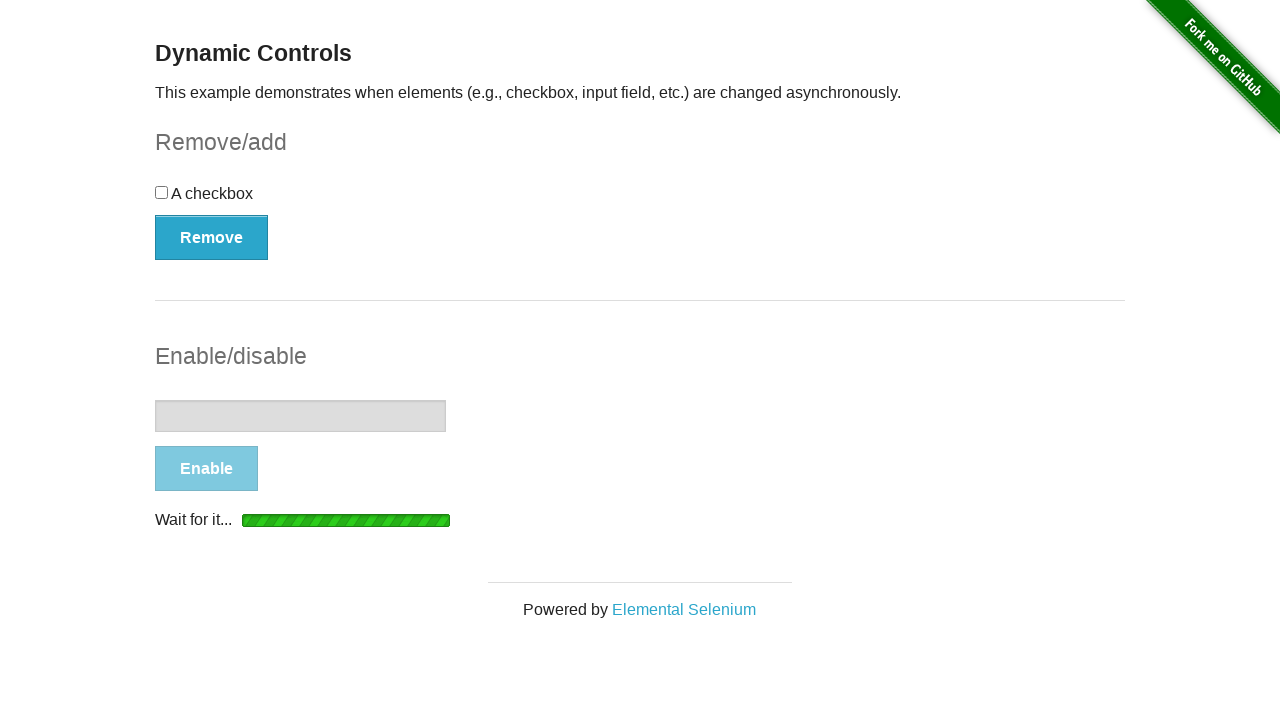

Waited for the confirmation message element to become visible
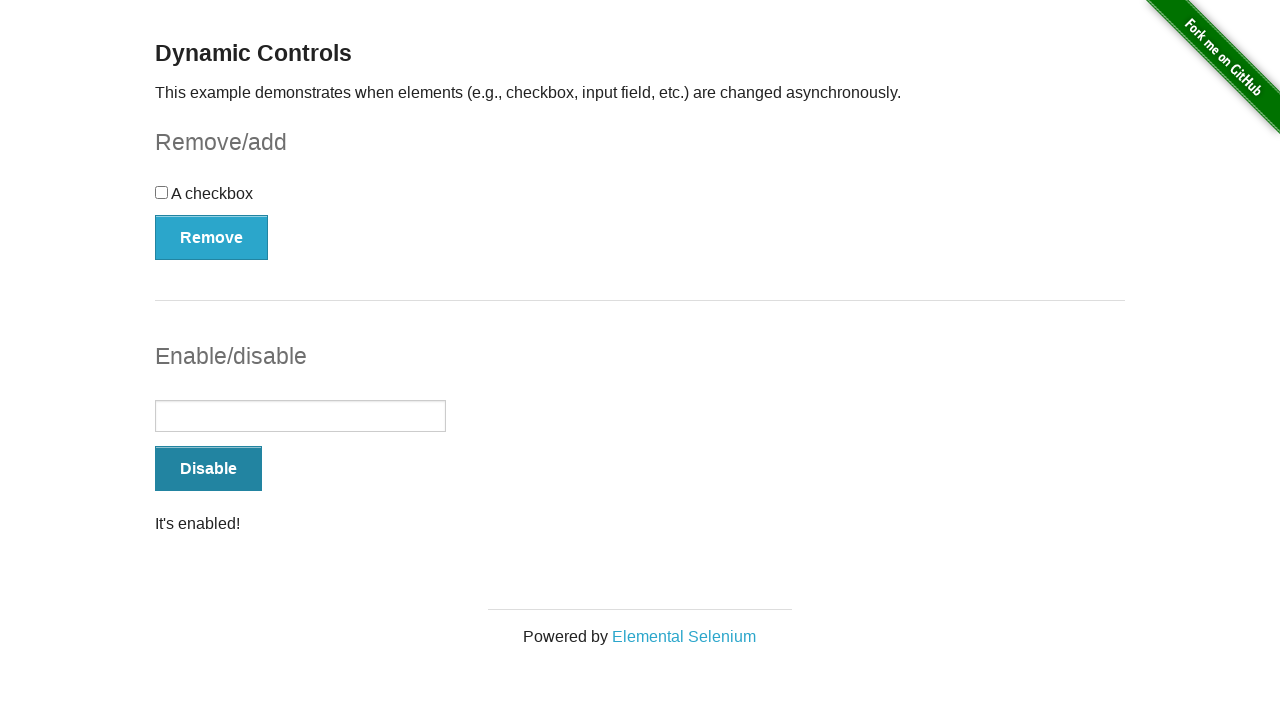

Retrieved confirmation message text: 'It's enabled!'
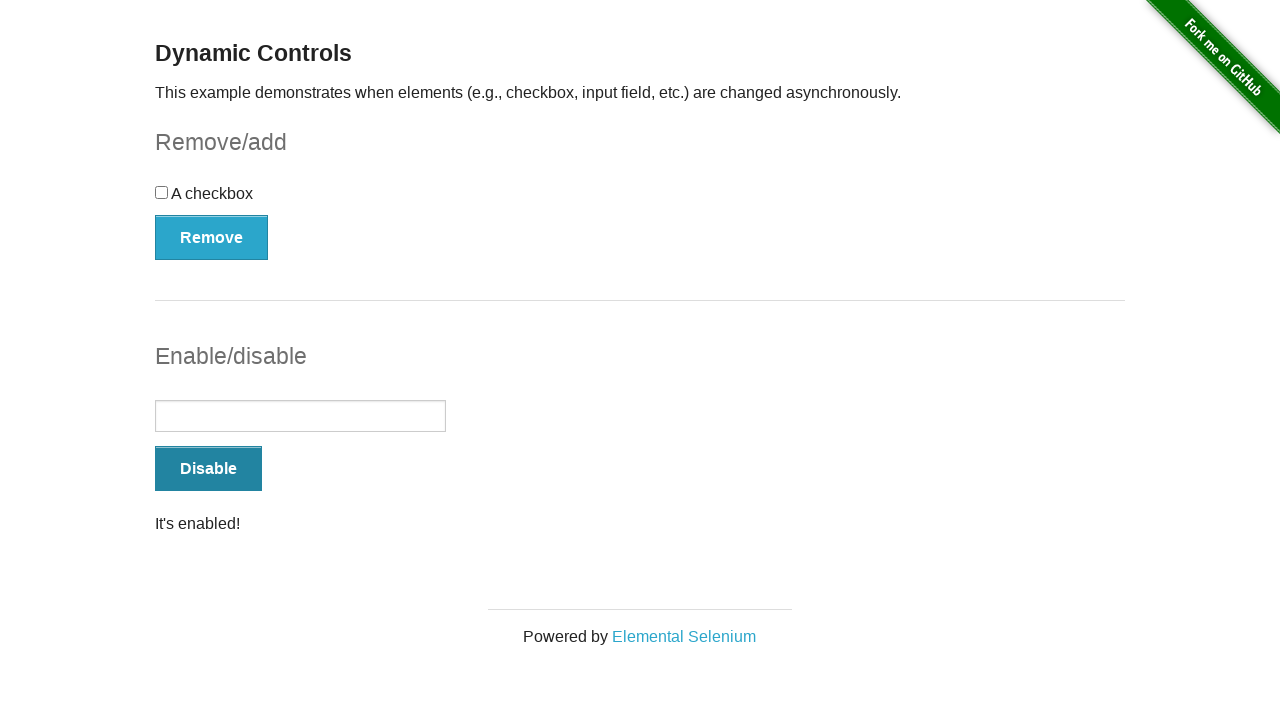

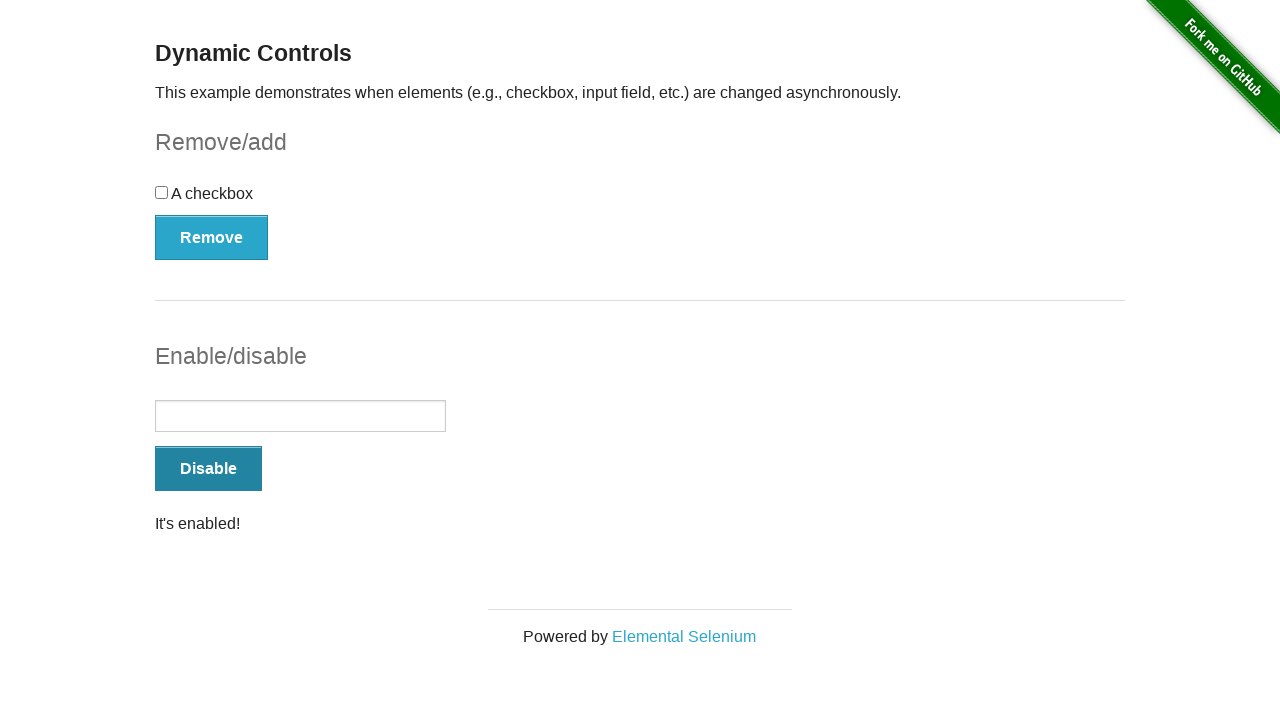